Navigates through the-internet.herokuapp.com test site by clicking on "Shifting Content" link, then "Example 1: Menu Element" link, and verifies list items are present on the page.

Starting URL: https://the-internet.herokuapp.com/

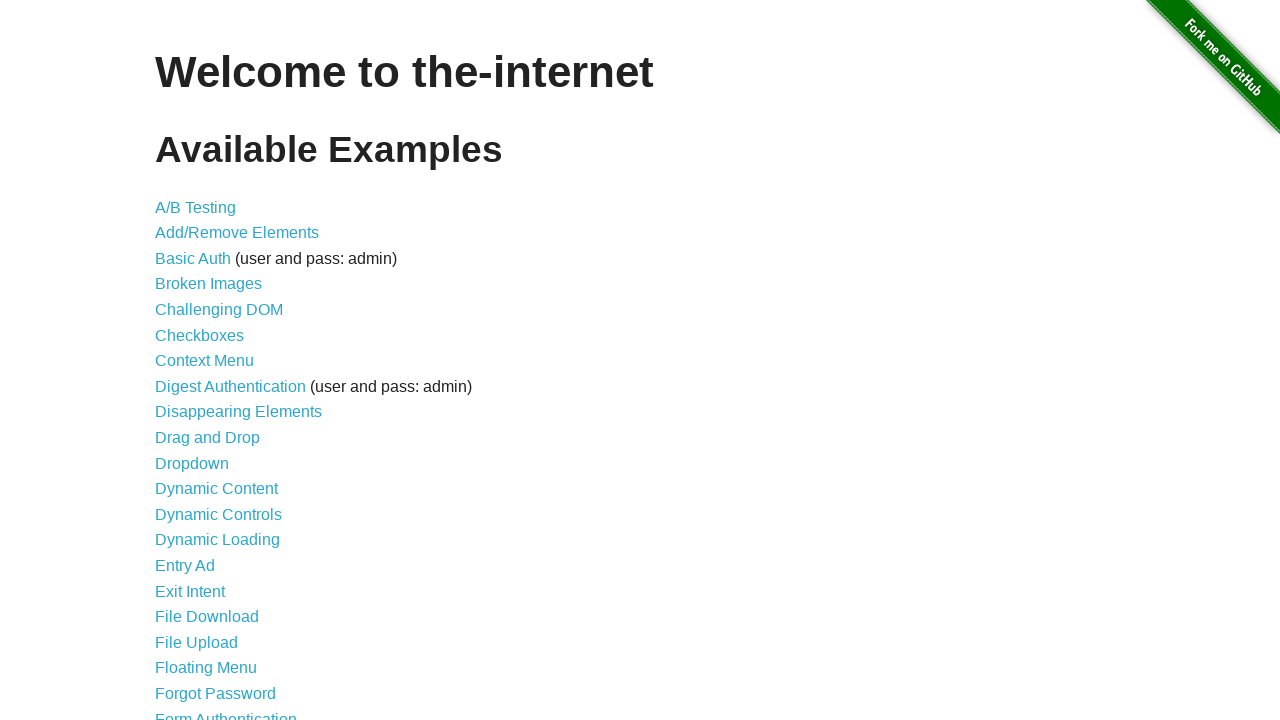

Clicked on 'Shifting Content' link at (212, 523) on a:text('Shifting Content')
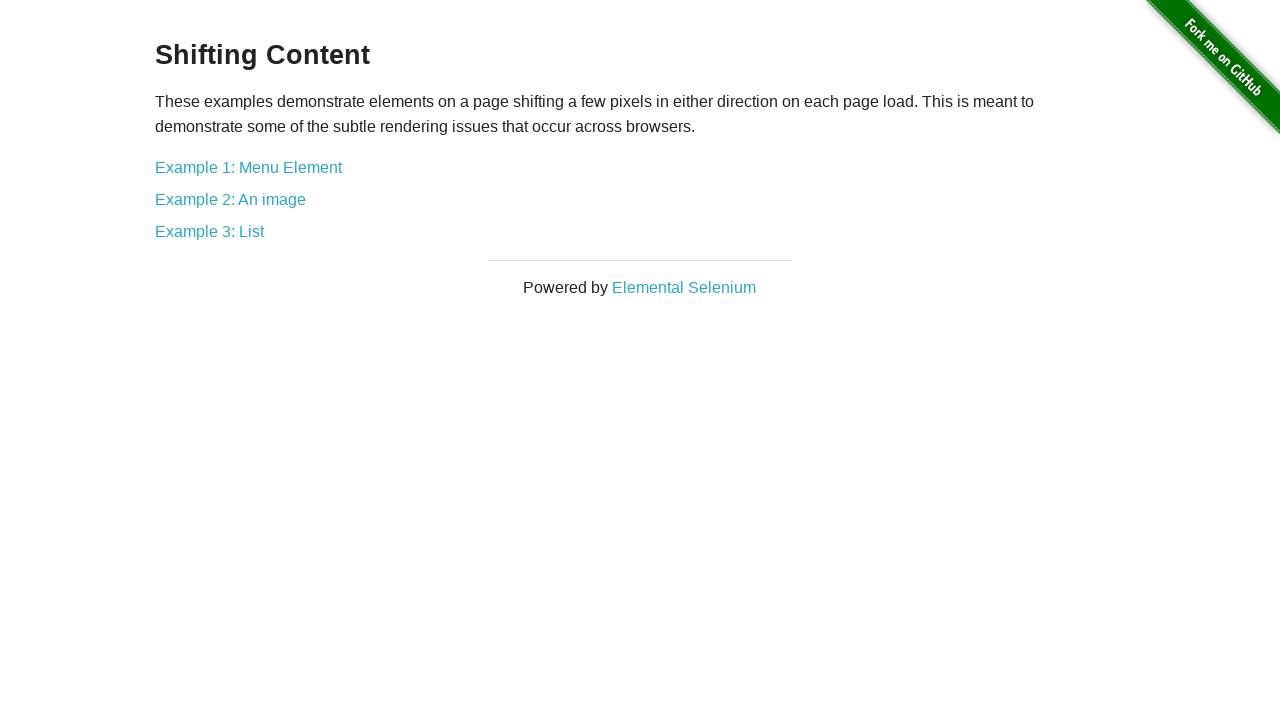

Clicked on 'Example 1: Menu Element' link at (248, 167) on a:text('Example 1: Menu Element')
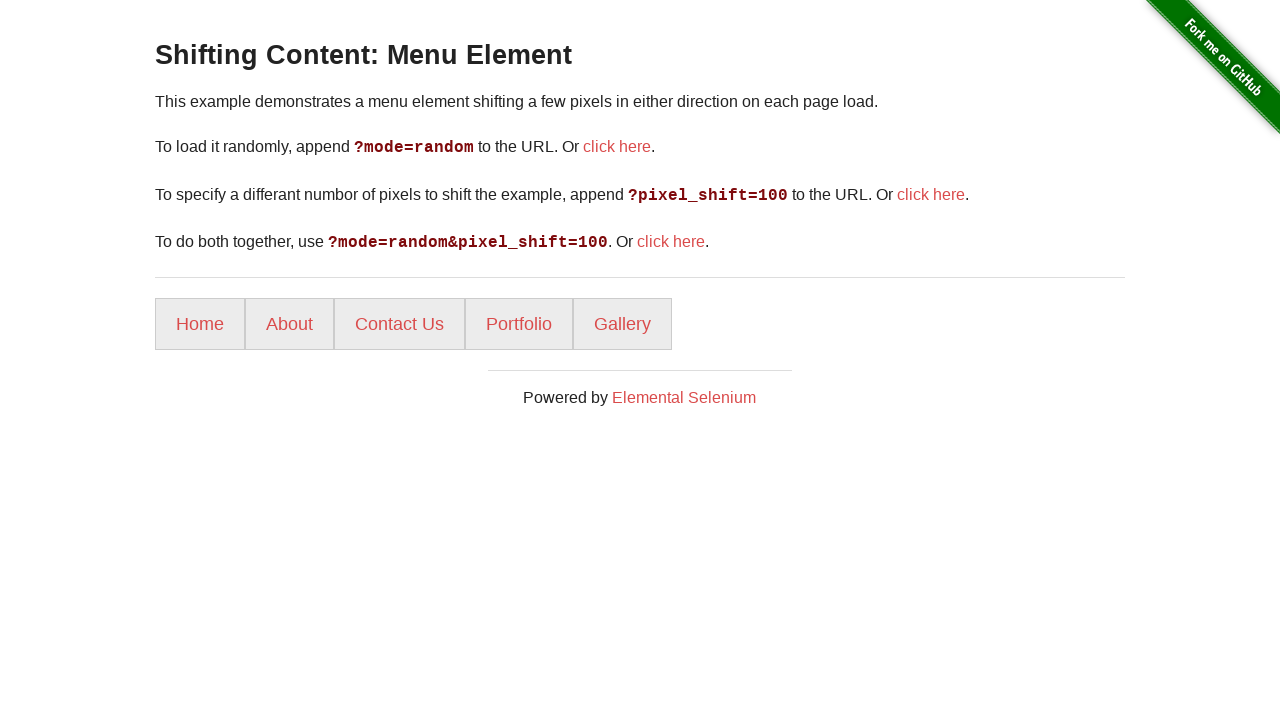

Verified list items are present on the page
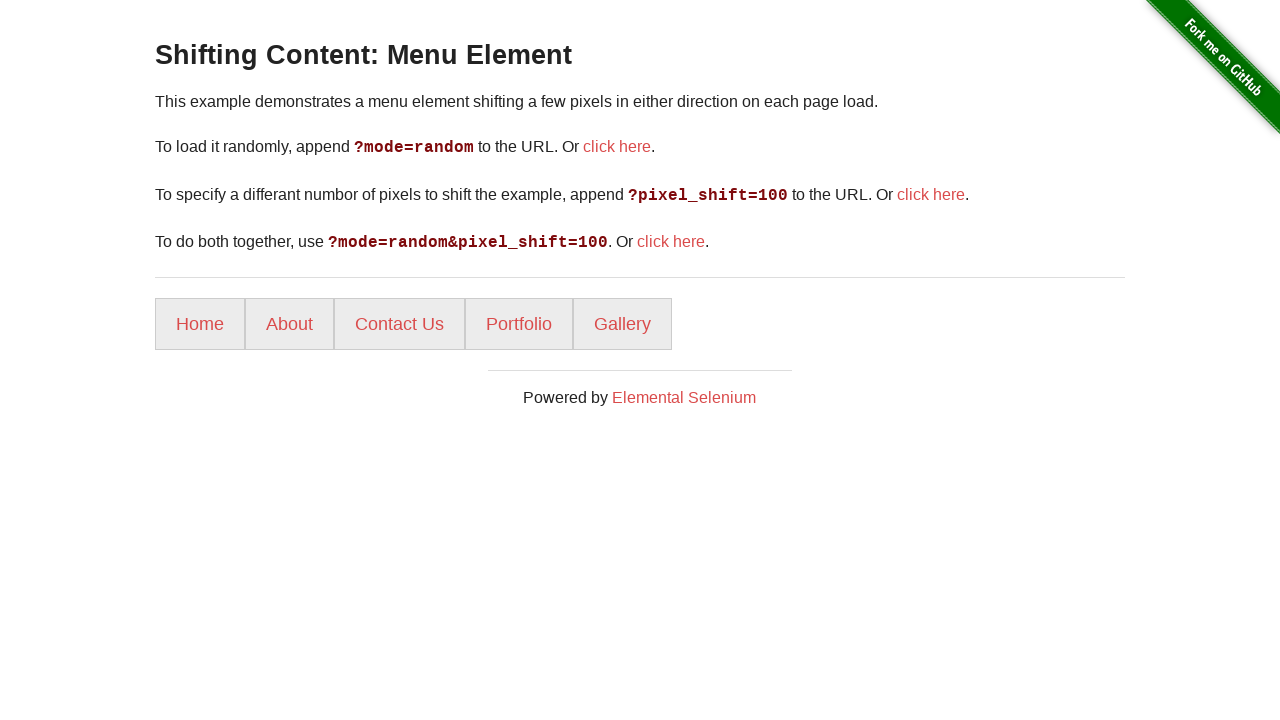

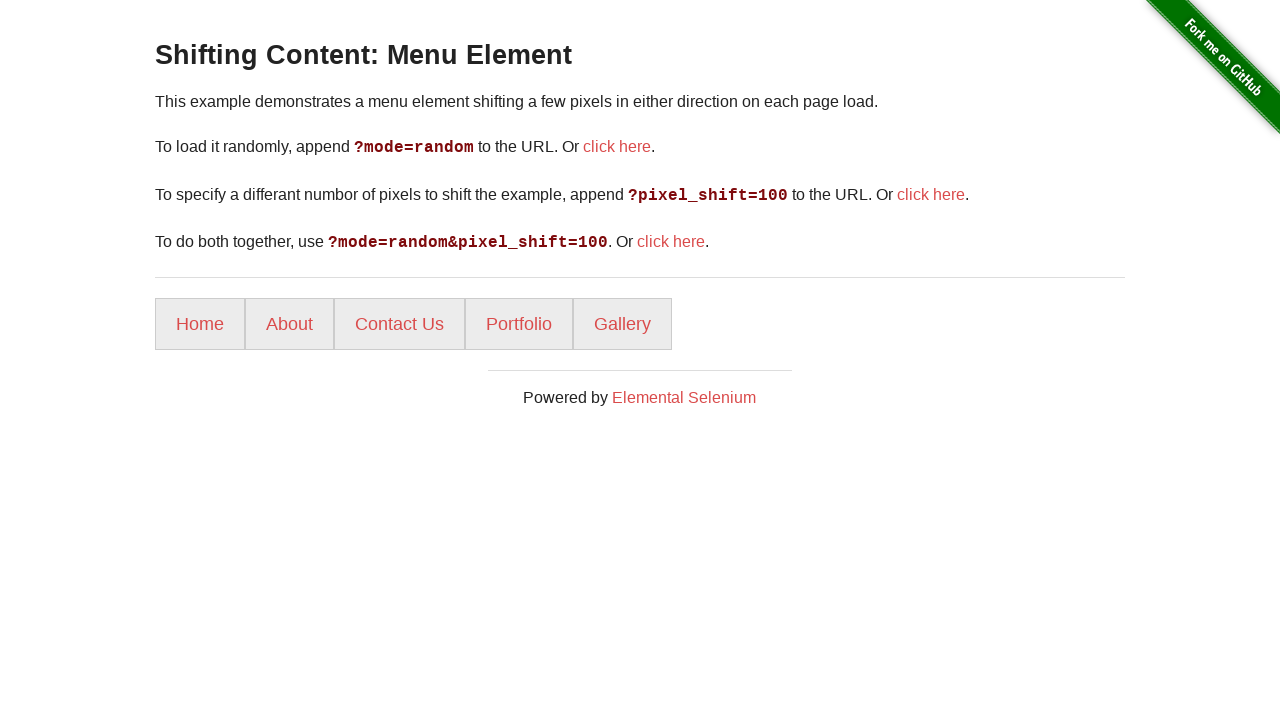